Tests that edits are cancelled when pressing Escape

Starting URL: https://demo.playwright.dev/todomvc

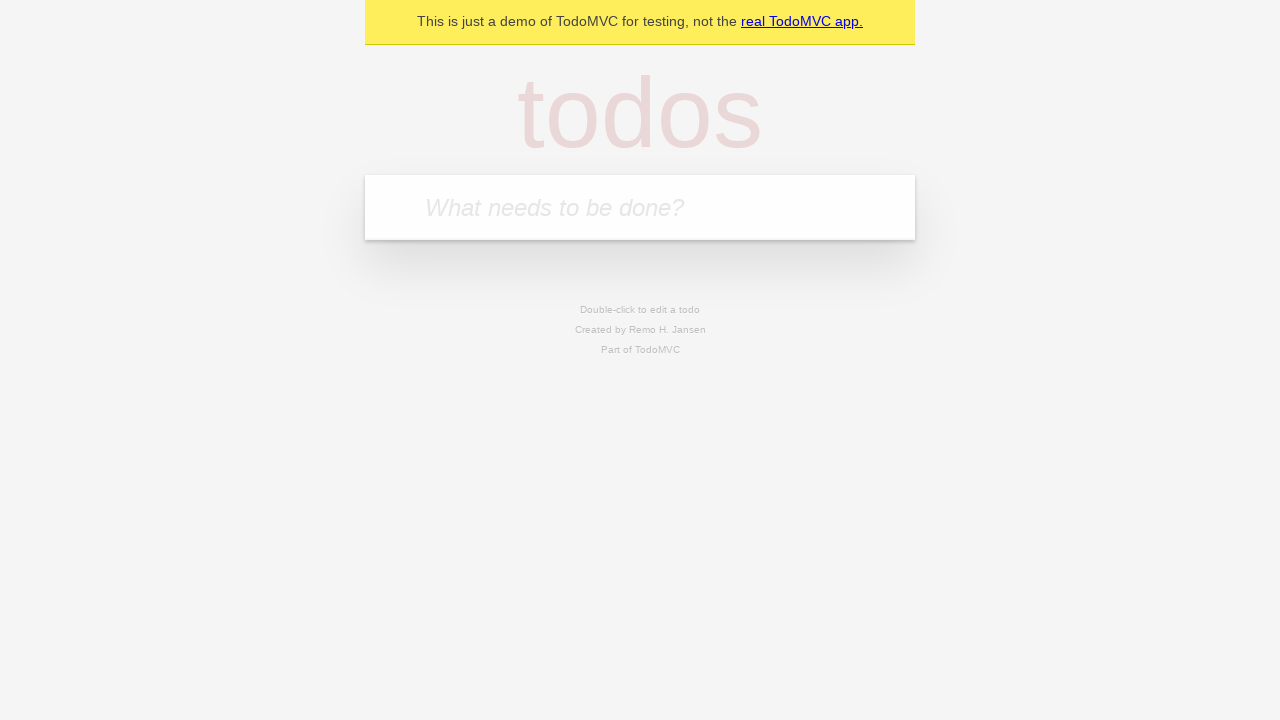

Filled todo input with 'buy some cheese' on internal:attr=[placeholder="What needs to be done?"i]
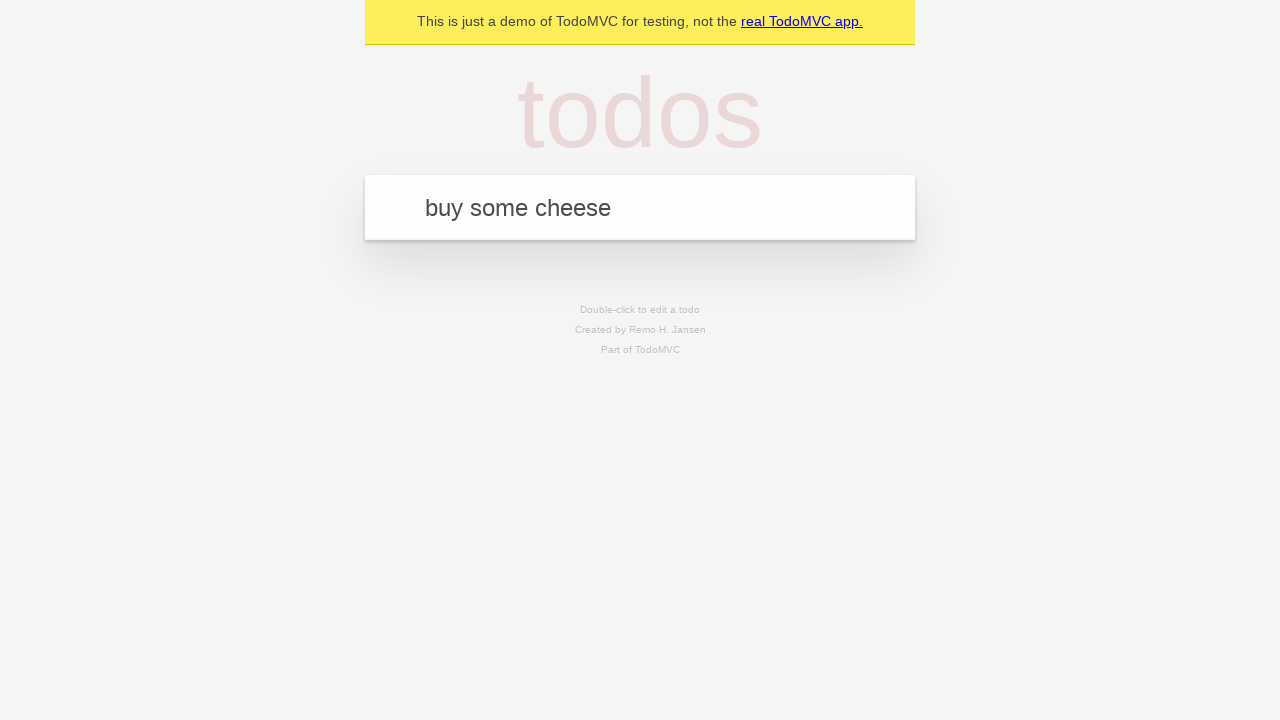

Pressed Enter to create first todo item on internal:attr=[placeholder="What needs to be done?"i]
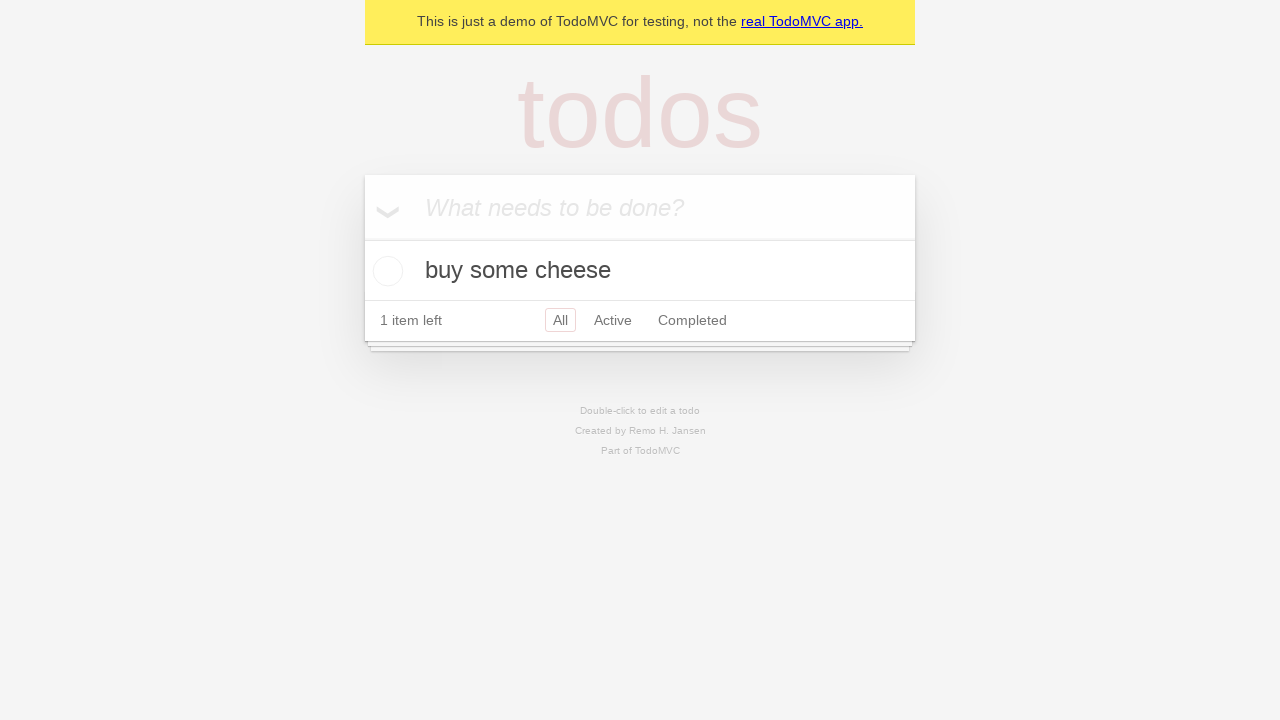

Filled todo input with 'feed the cat' on internal:attr=[placeholder="What needs to be done?"i]
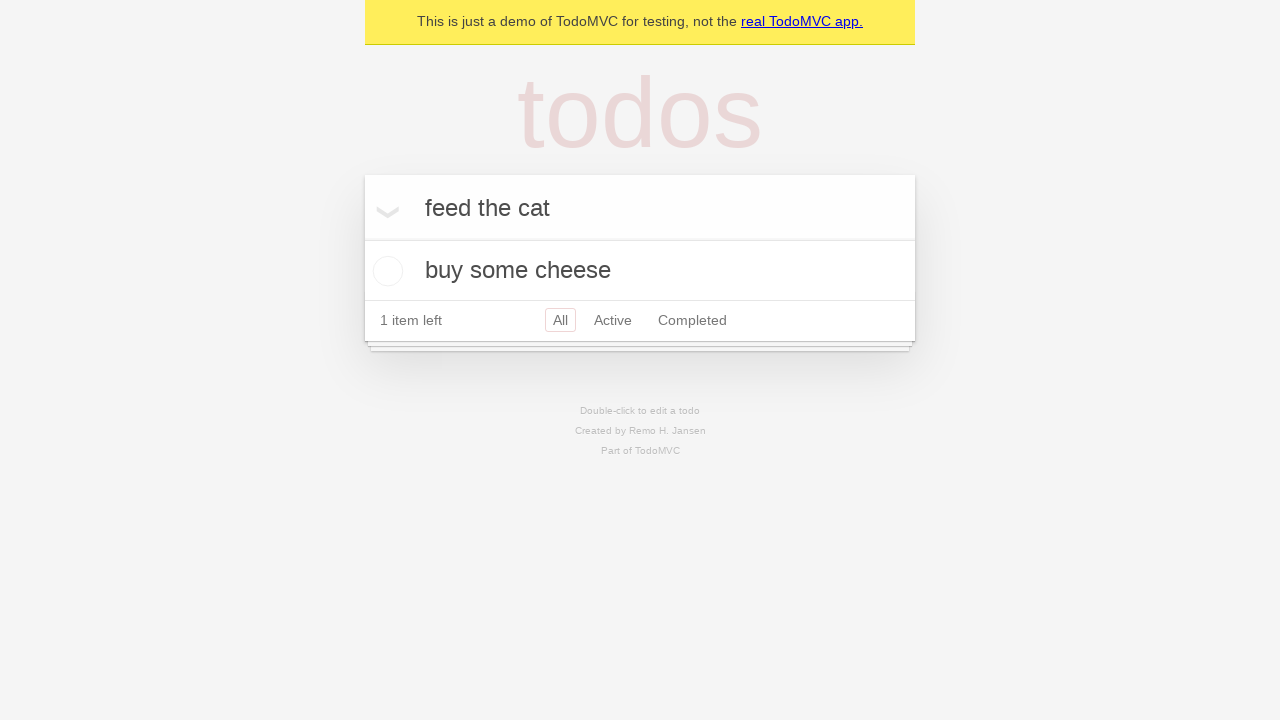

Pressed Enter to create second todo item on internal:attr=[placeholder="What needs to be done?"i]
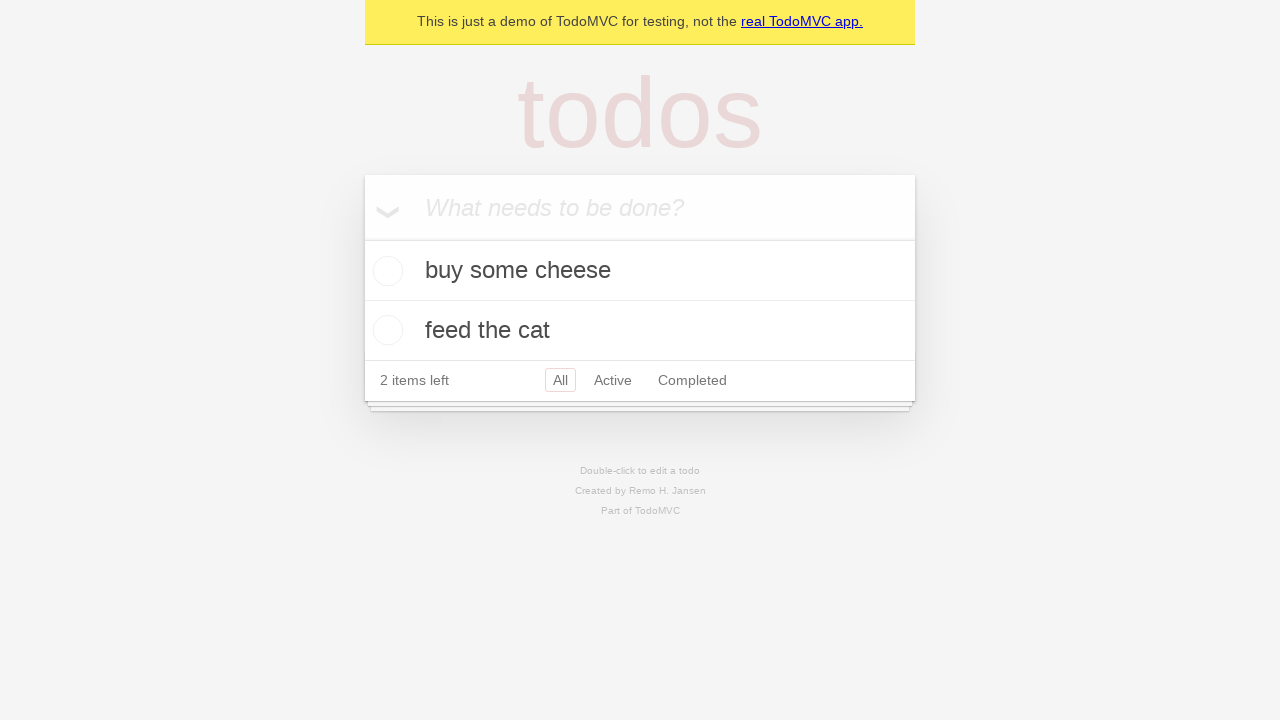

Filled todo input with 'book a doctors appointment' on internal:attr=[placeholder="What needs to be done?"i]
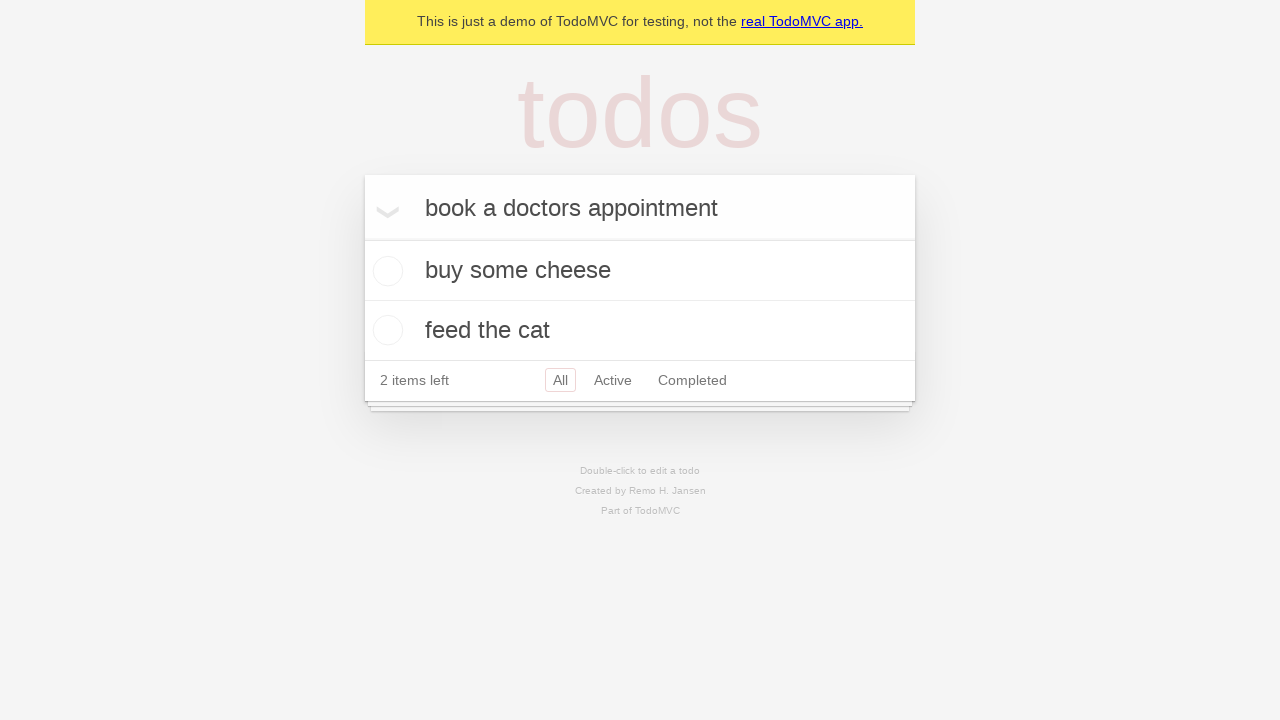

Pressed Enter to create third todo item on internal:attr=[placeholder="What needs to be done?"i]
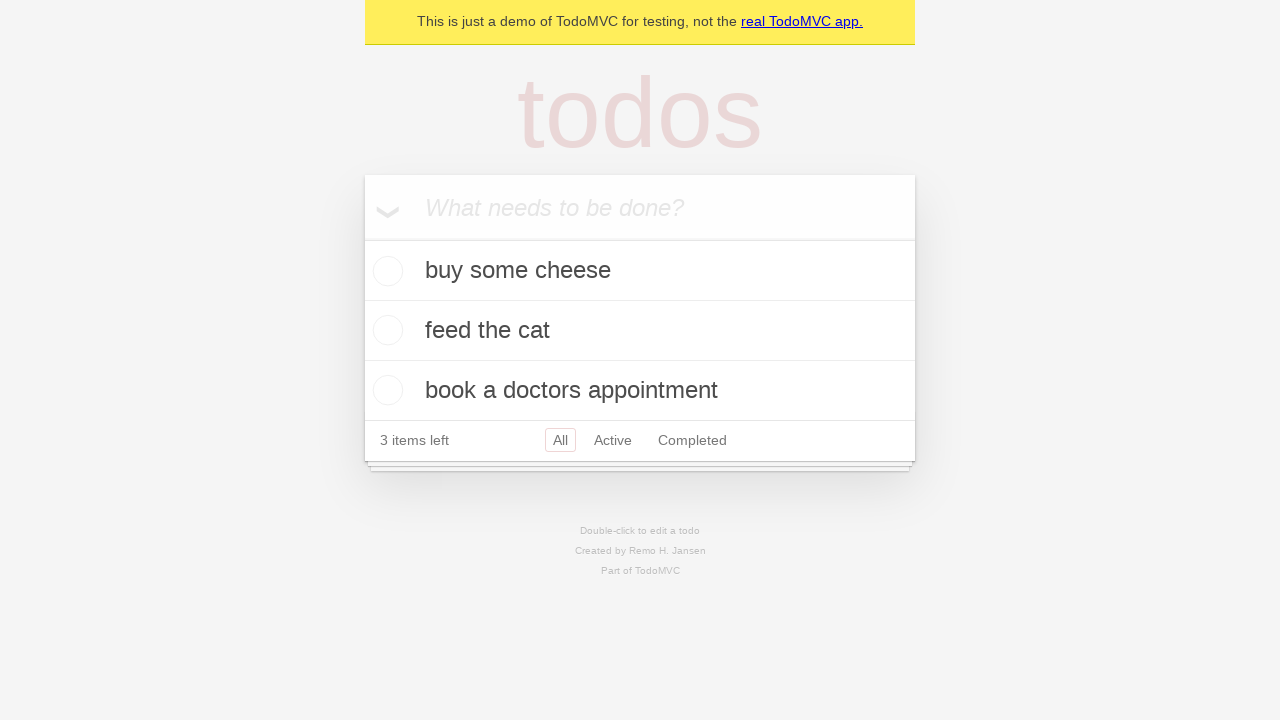

Double-clicked second todo item to enter edit mode at (640, 331) on internal:testid=[data-testid="todo-item"s] >> nth=1
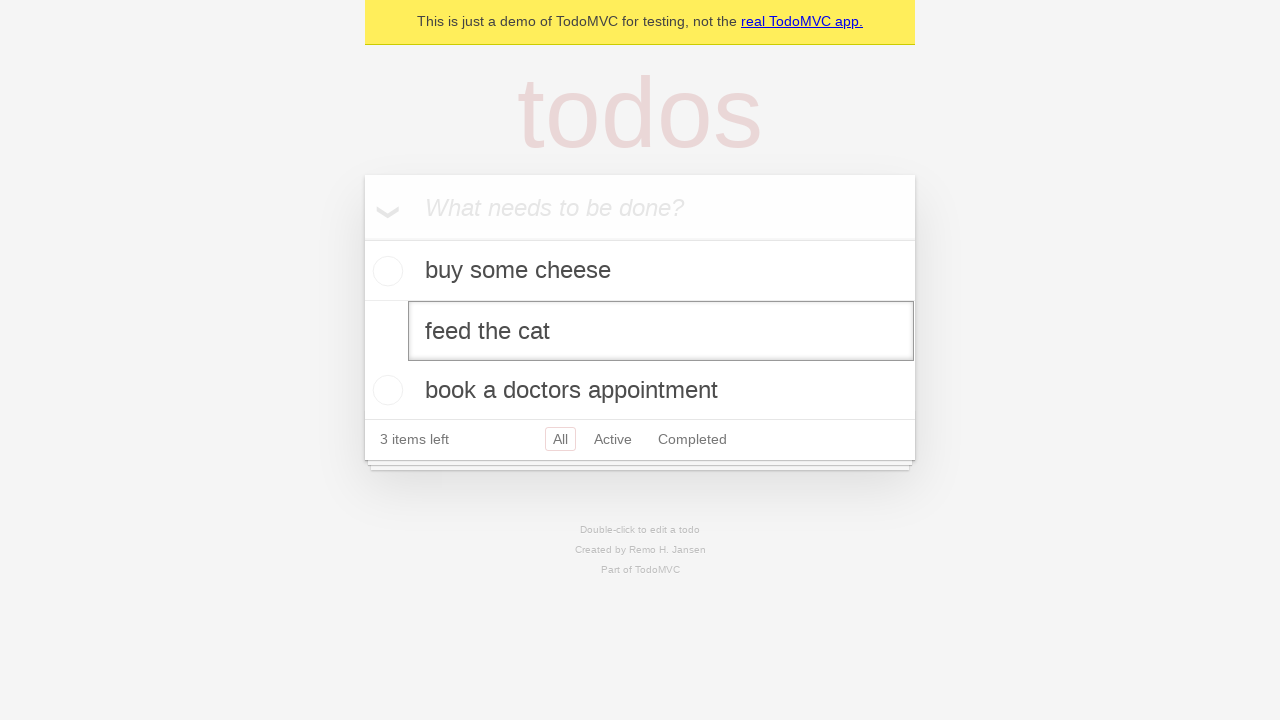

Filled edit textbox with 'buy some sausages' on internal:testid=[data-testid="todo-item"s] >> nth=1 >> internal:role=textbox[nam
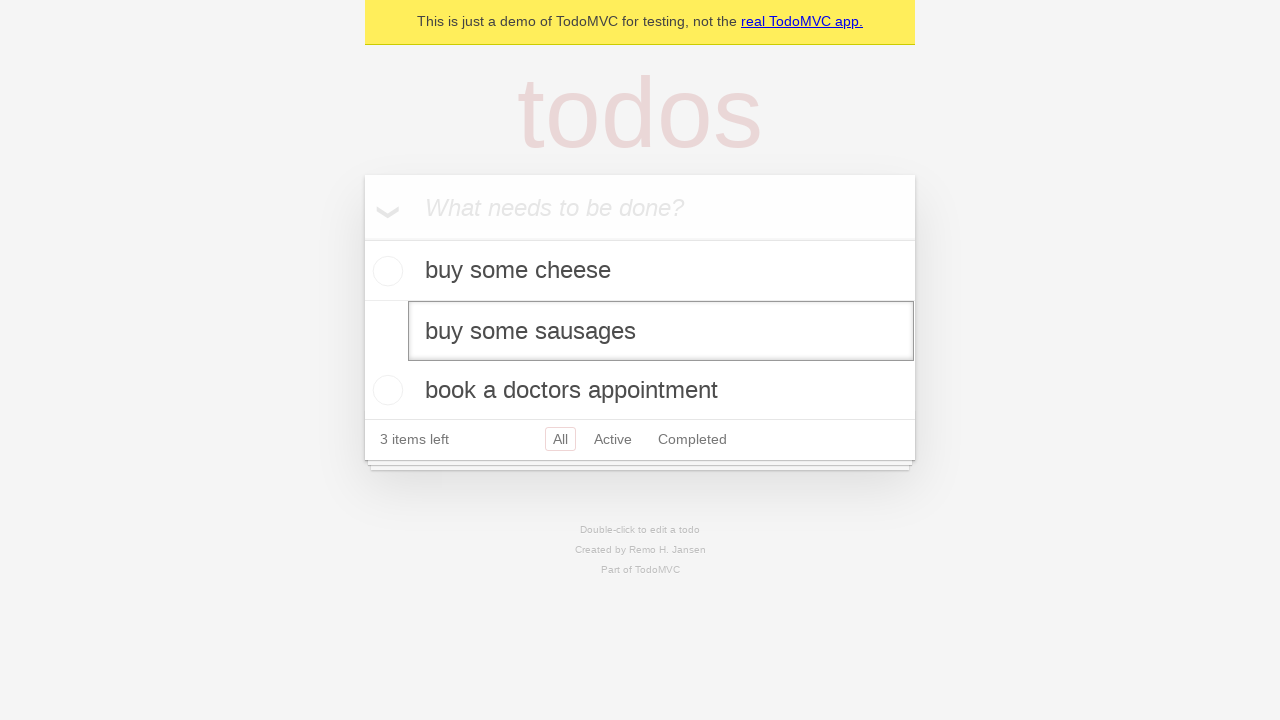

Pressed Escape to cancel edits on internal:testid=[data-testid="todo-item"s] >> nth=1 >> internal:role=textbox[nam
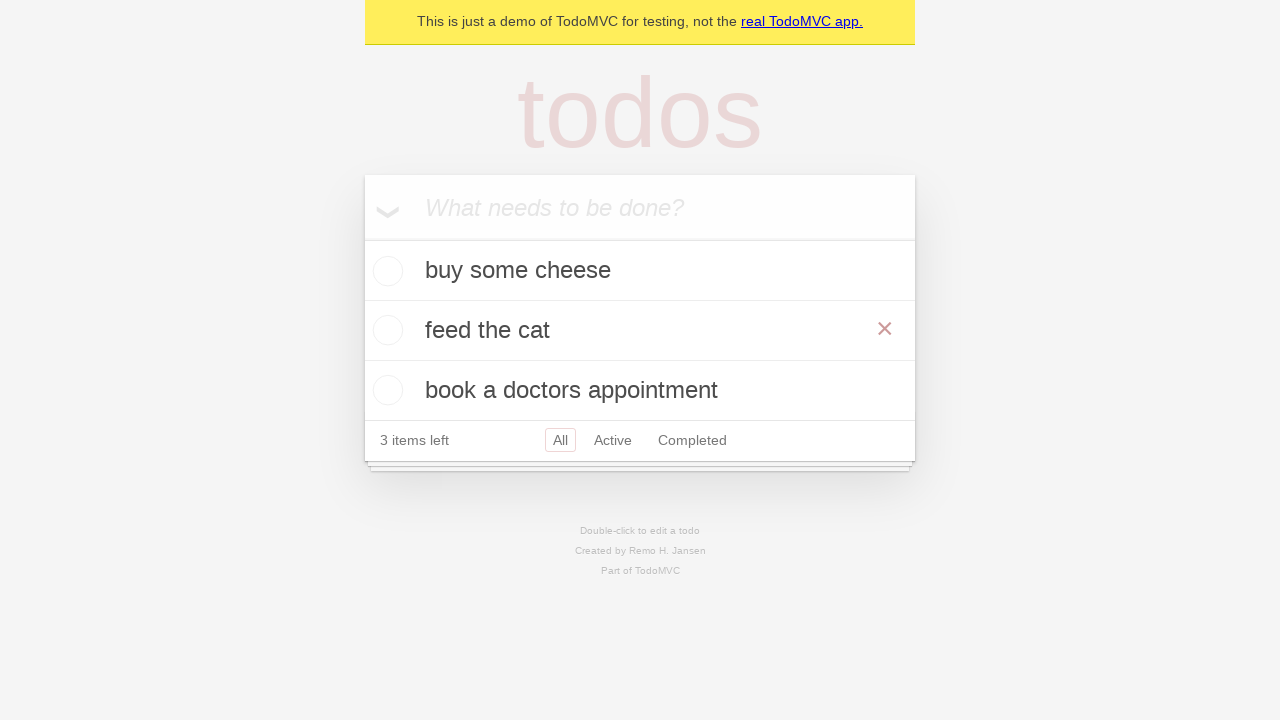

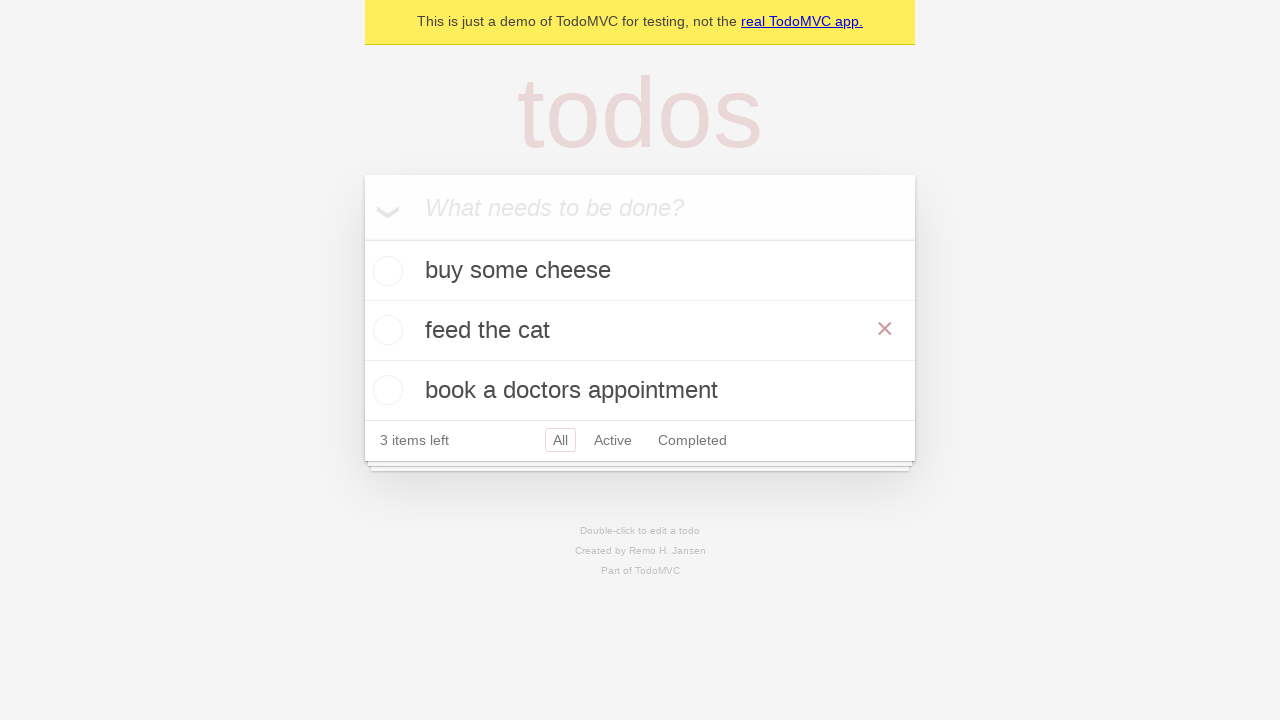